Tests a mathematical form by reading a value, calculating a formula result, filling the answer, selecting checkboxes and radio buttons, then submitting the form

Starting URL: http://suninjuly.github.io/math.html

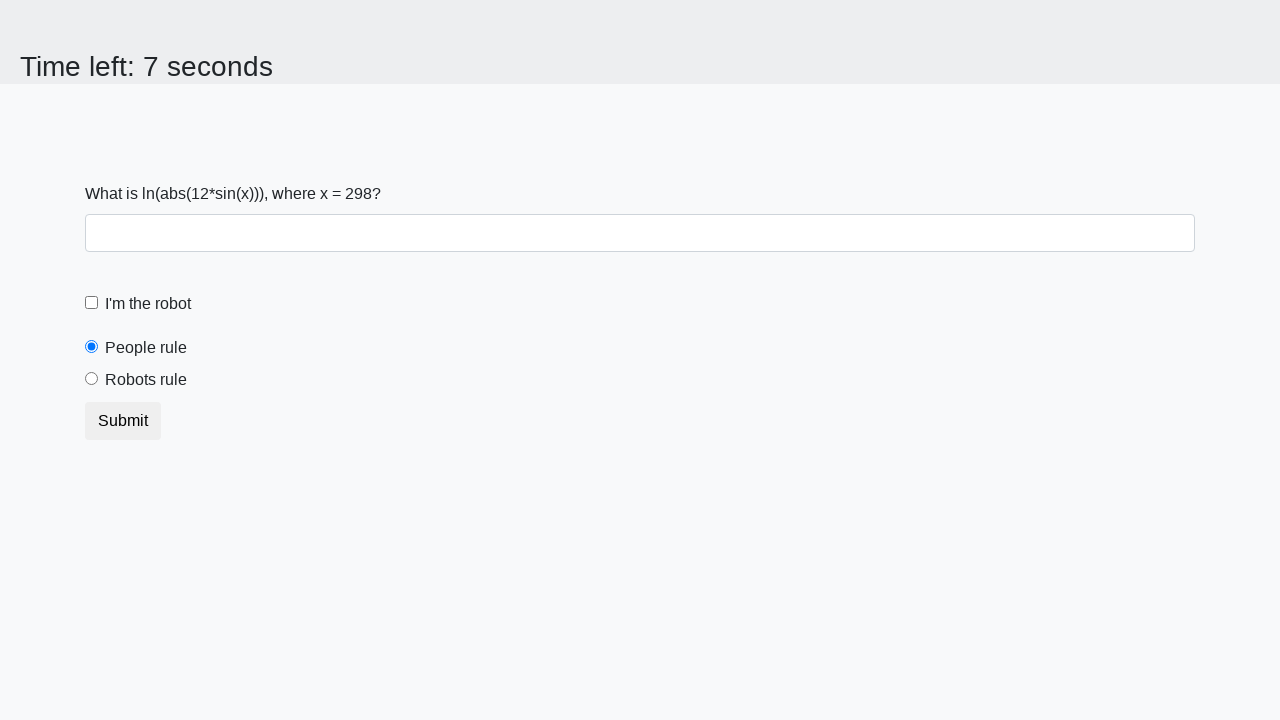

Located the input value element
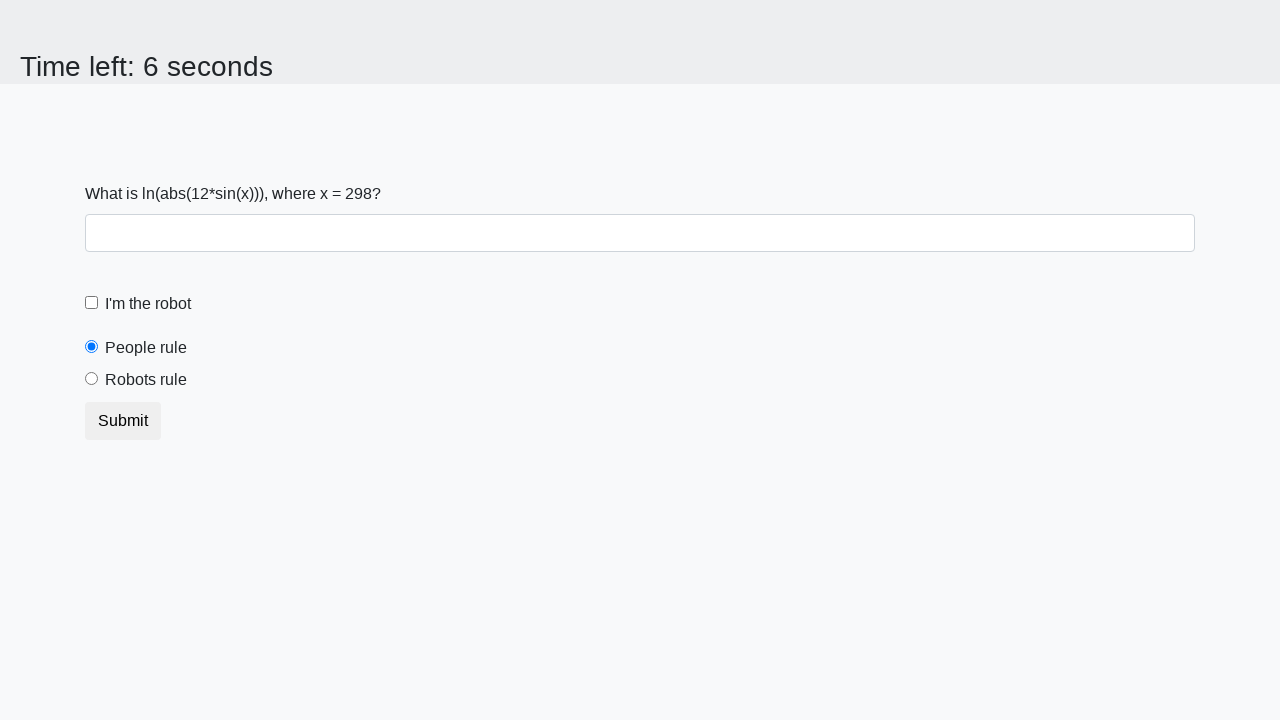

Retrieved x value from the page
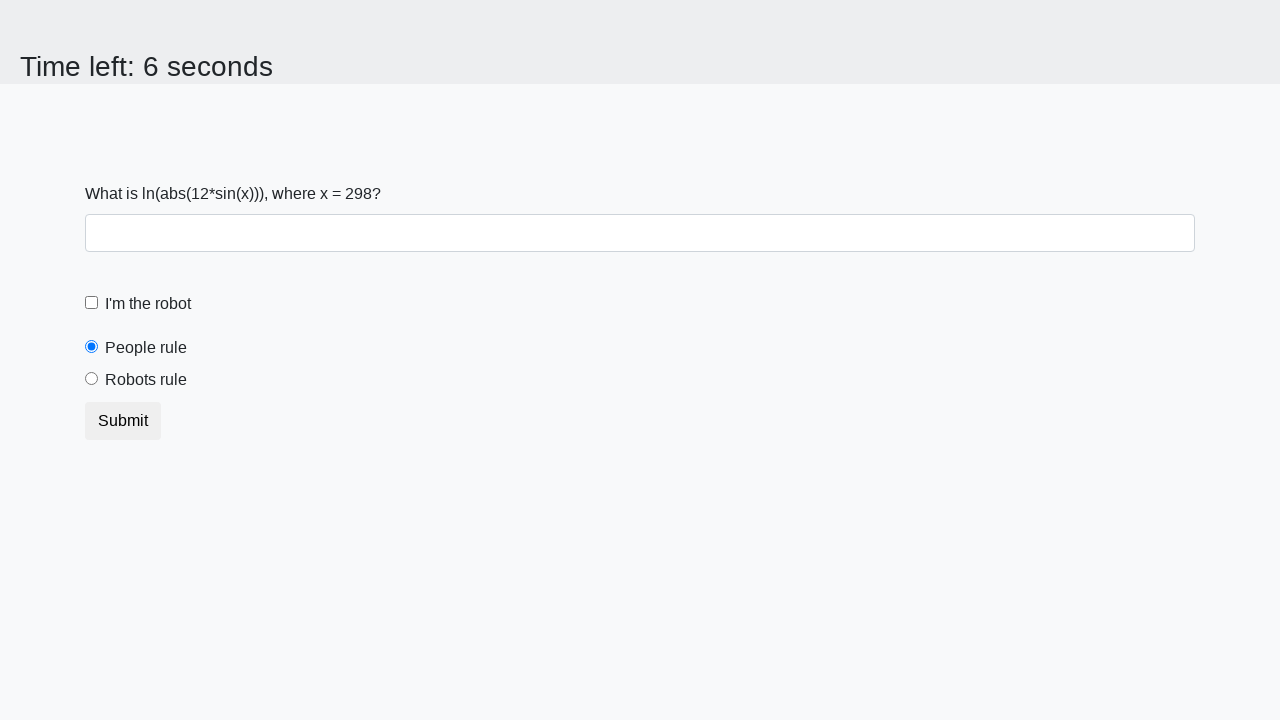

Calculated formula result: ln(abs(12*sin(298.0))) = 1.6551092275227692
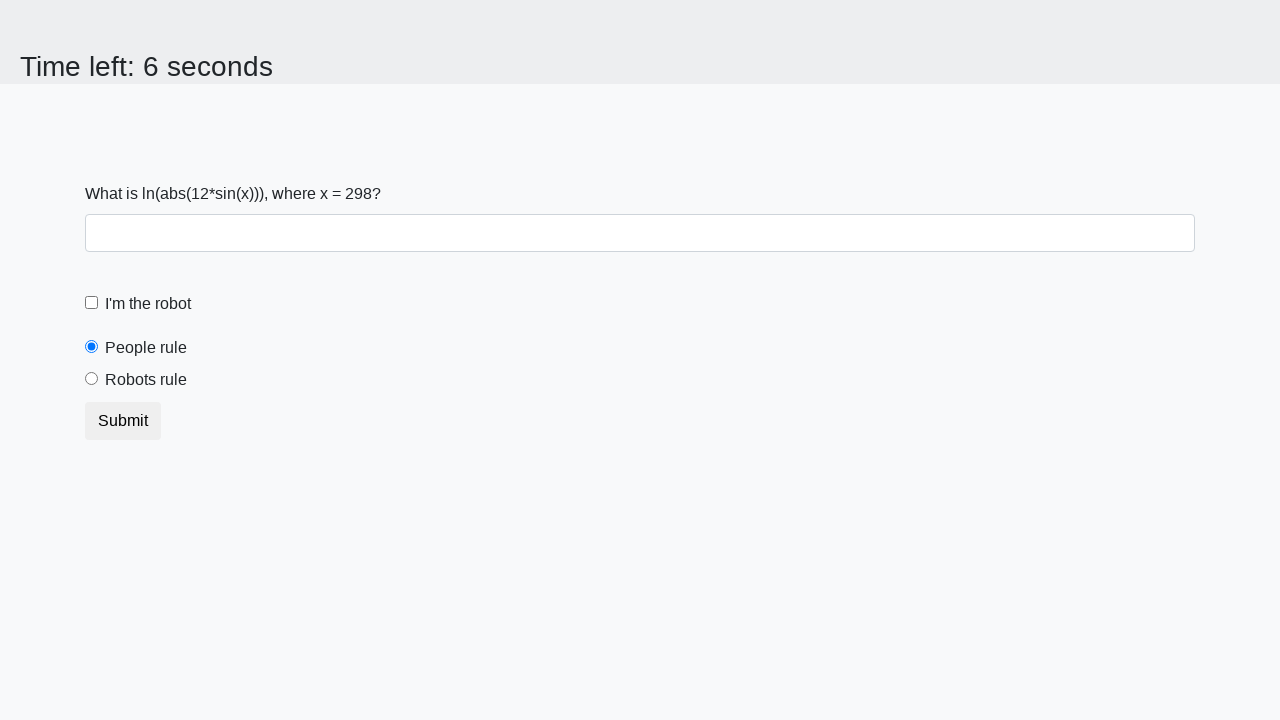

Filled answer field with calculated value: 1.6551092275227692 on #answer
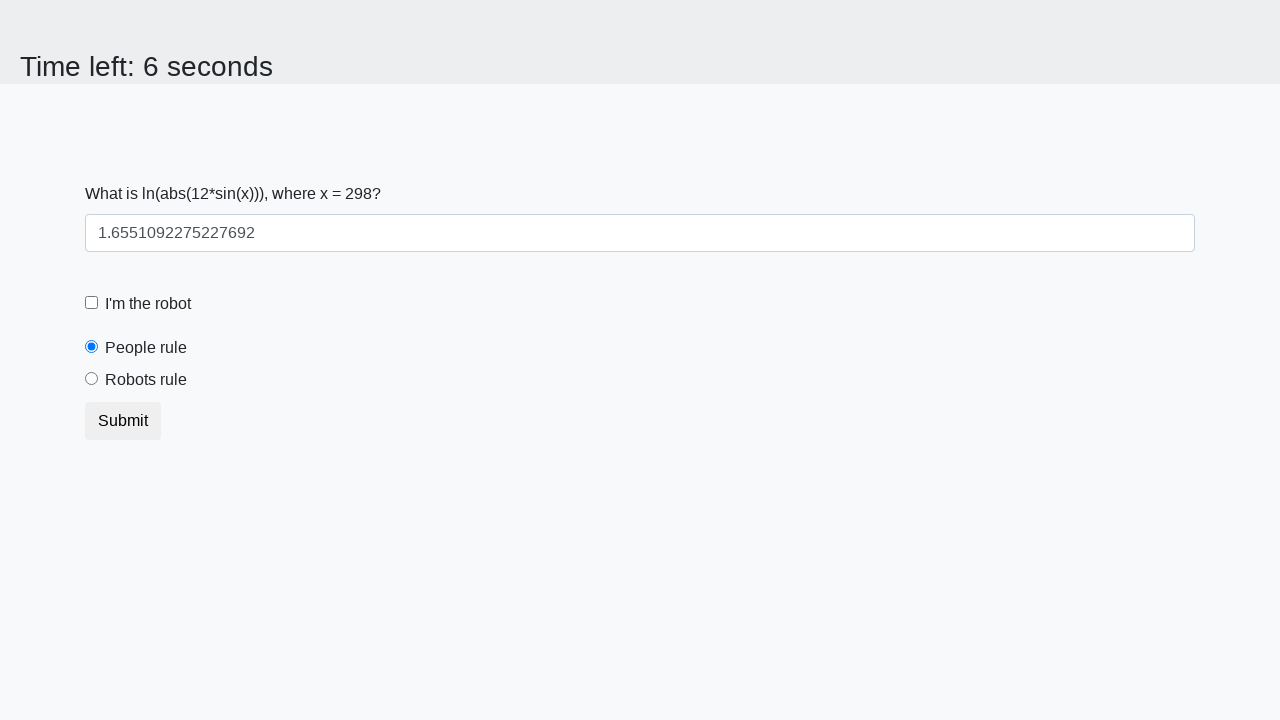

Clicked the robot checkbox at (92, 303) on #robotCheckbox
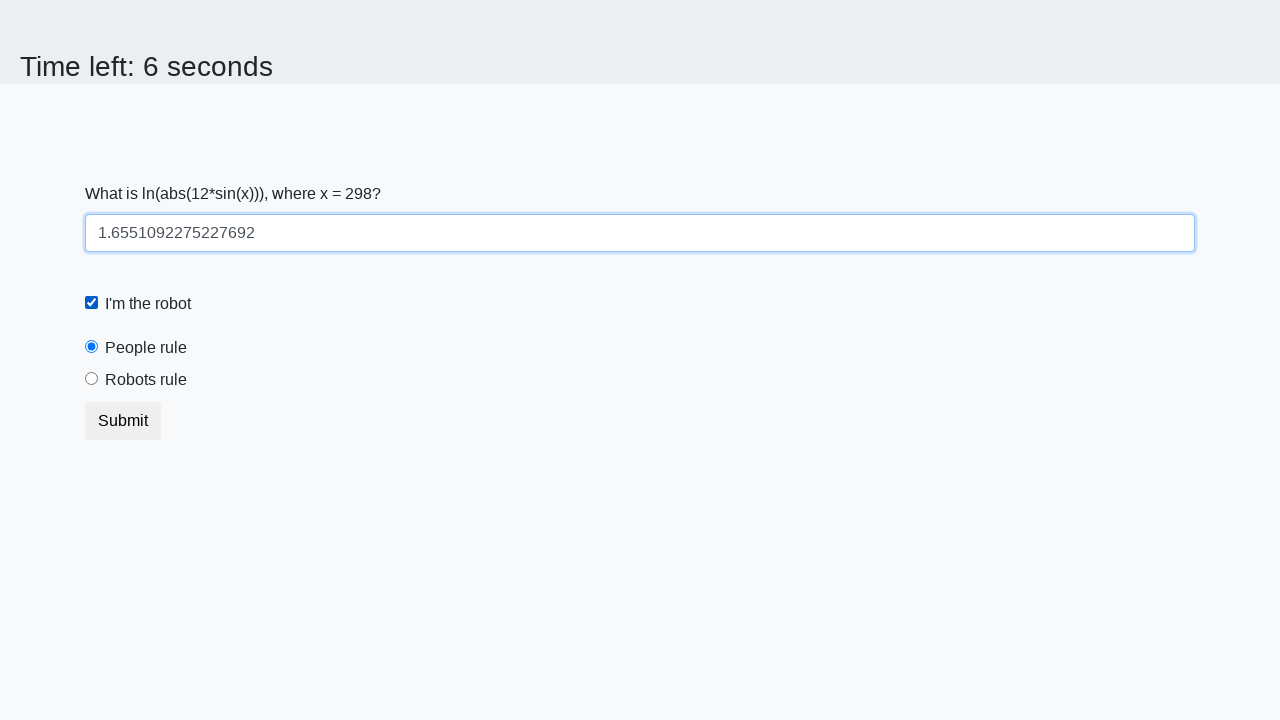

Selected the robots rule radio button at (92, 379) on #robotsRule
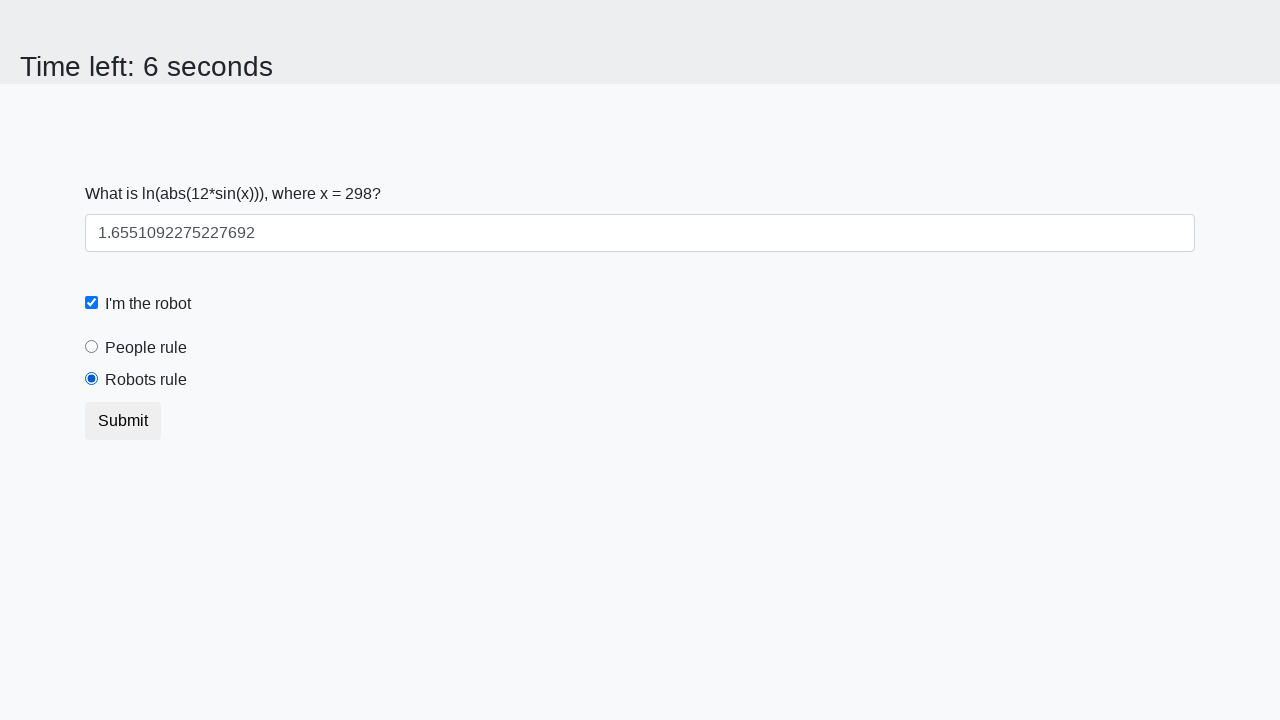

Clicked the submit button at (123, 421) on button[type="submit"]
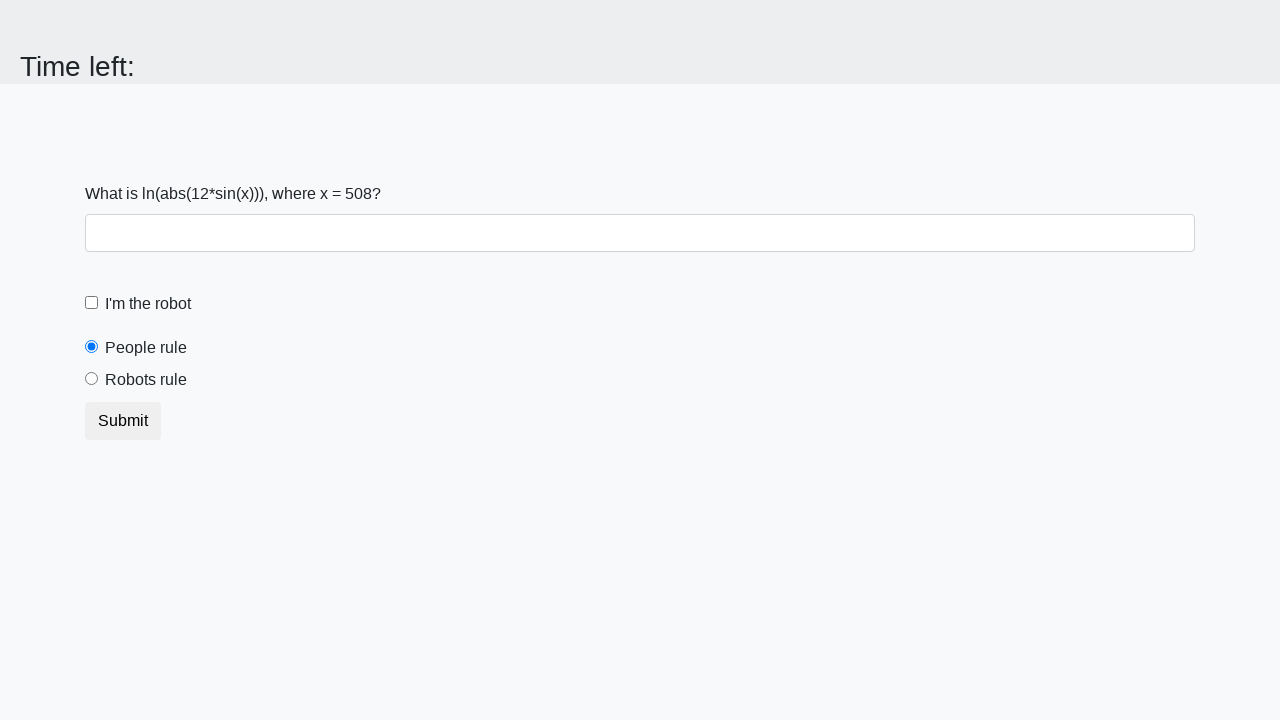

Set up dialog handler to accept alerts
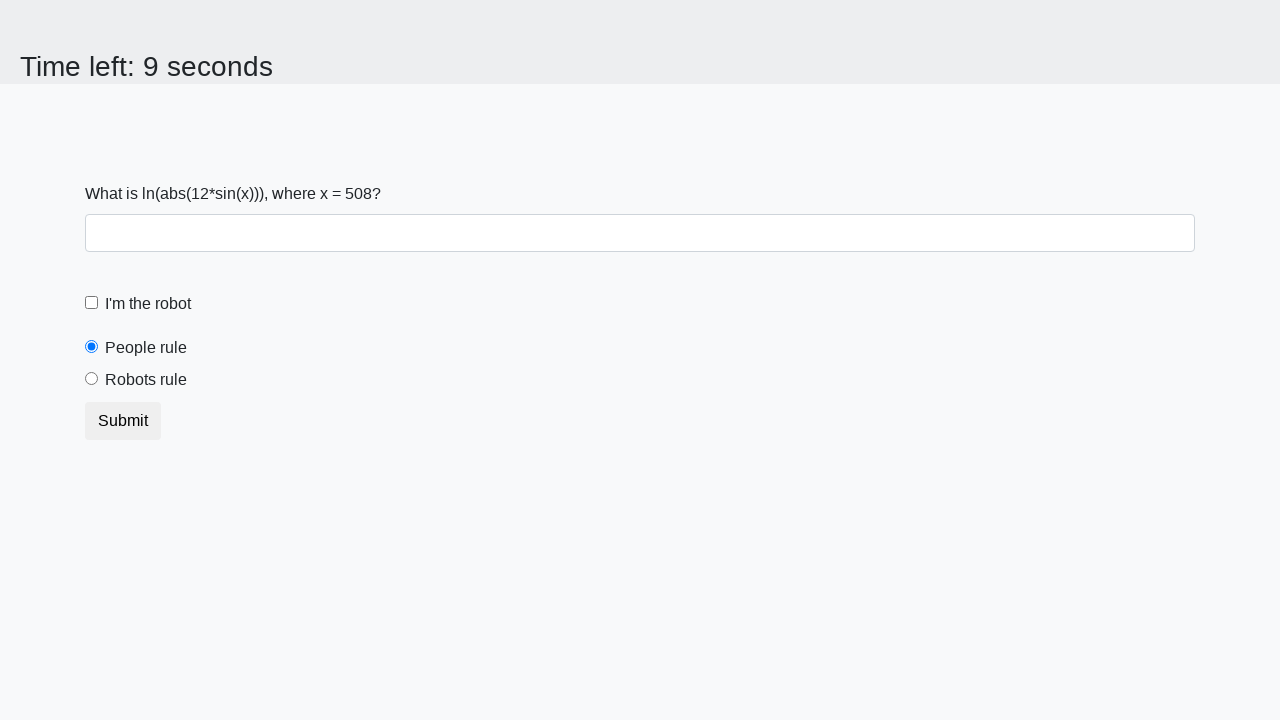

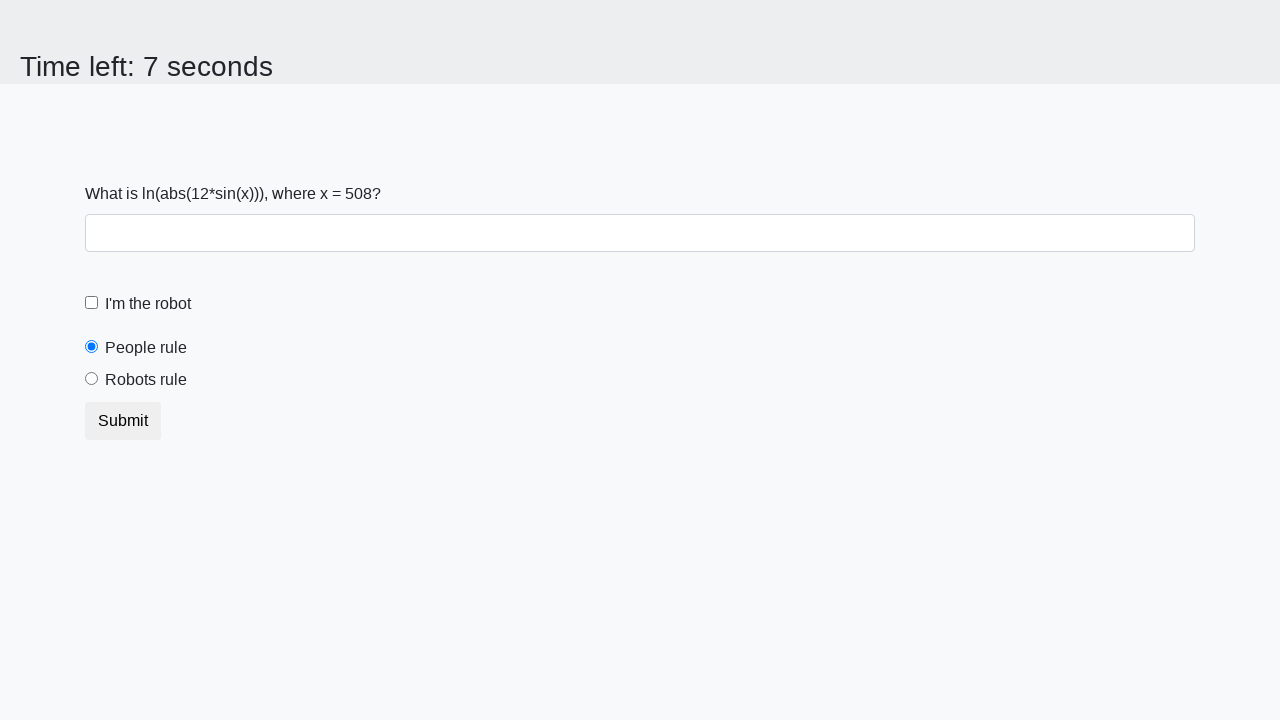